Navigates to the Selenium HQ website and verifies the page loads successfully by checking that page content is available

Starting URL: https://www.seleniumhq.org

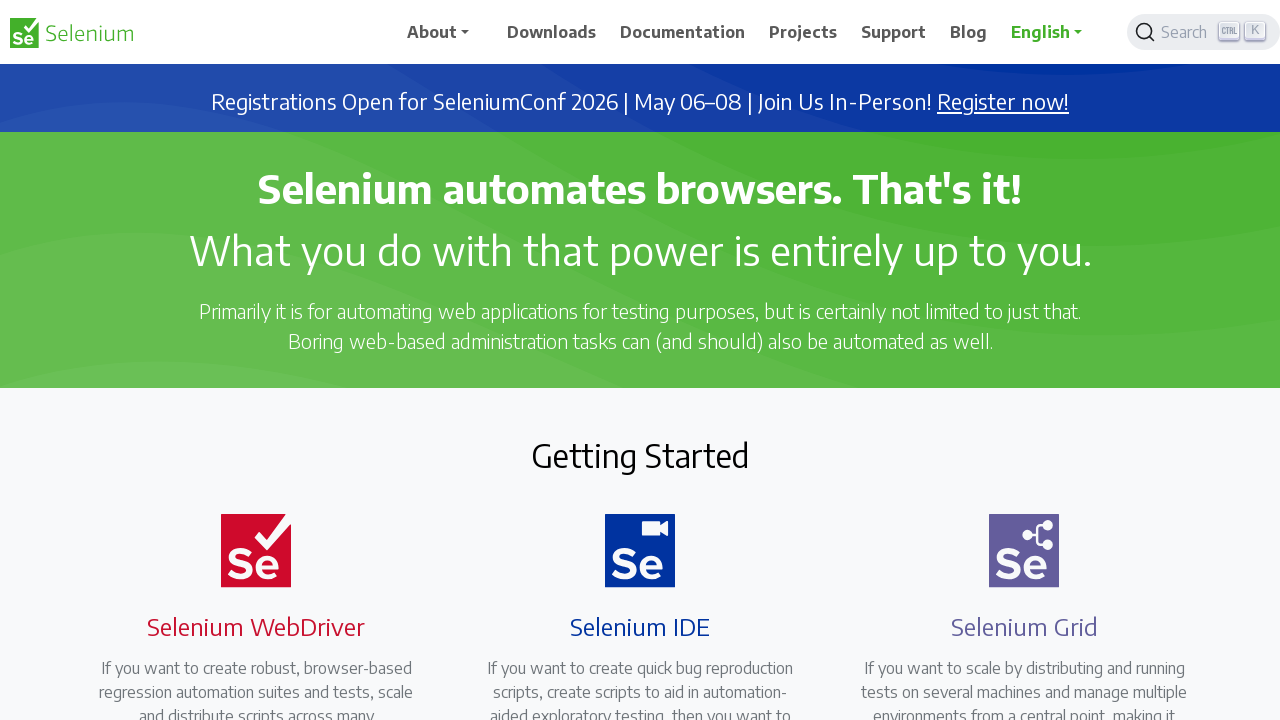

Navigated to Selenium HQ website
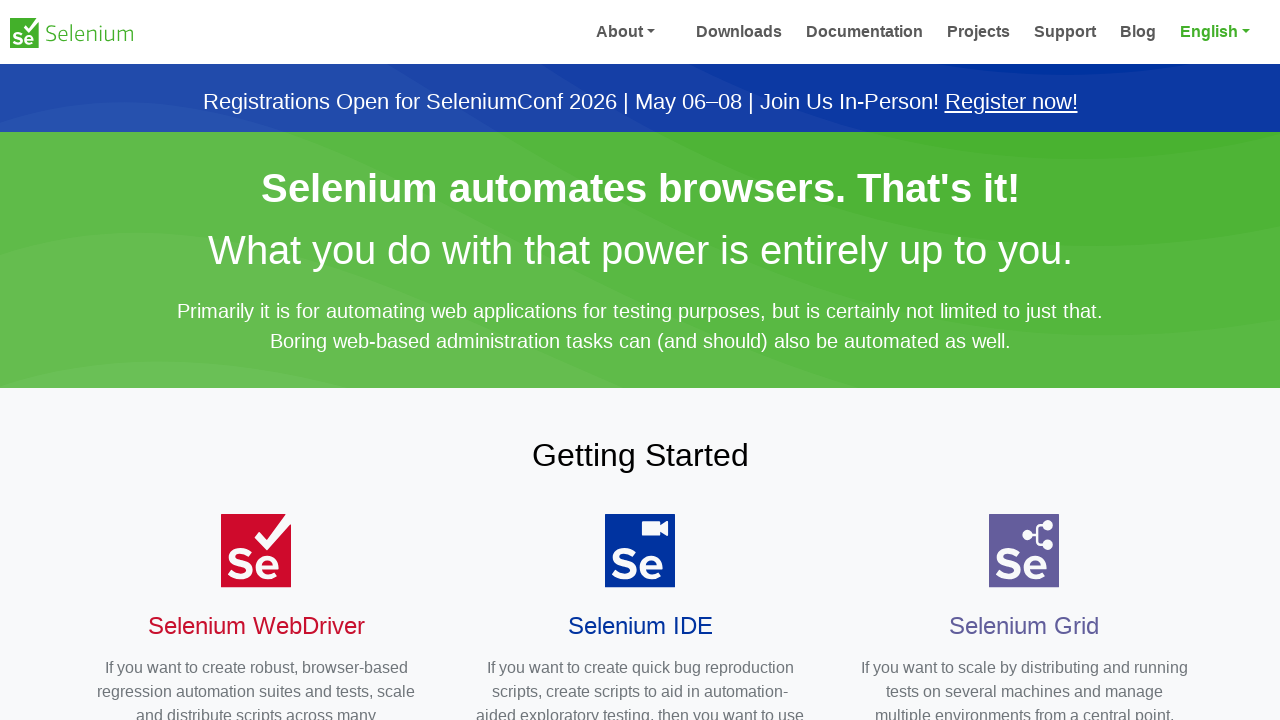

Page DOM content loaded
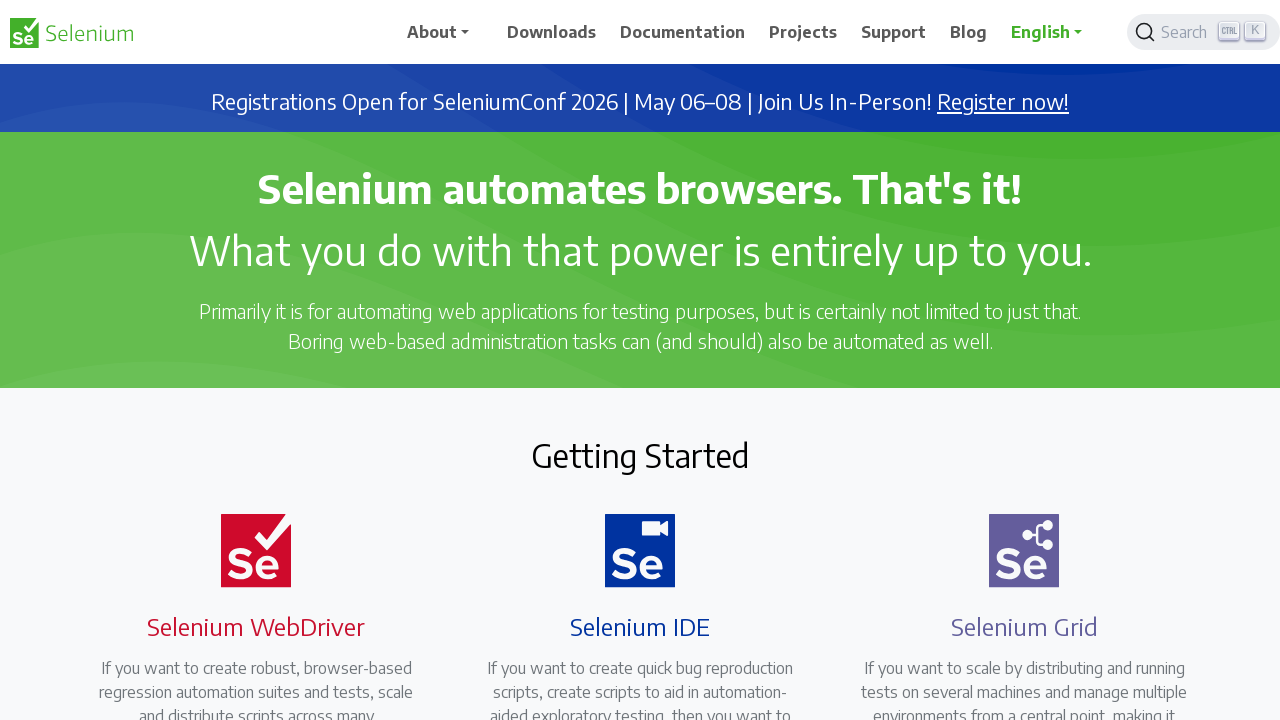

Page body element is present, verifying page content is available
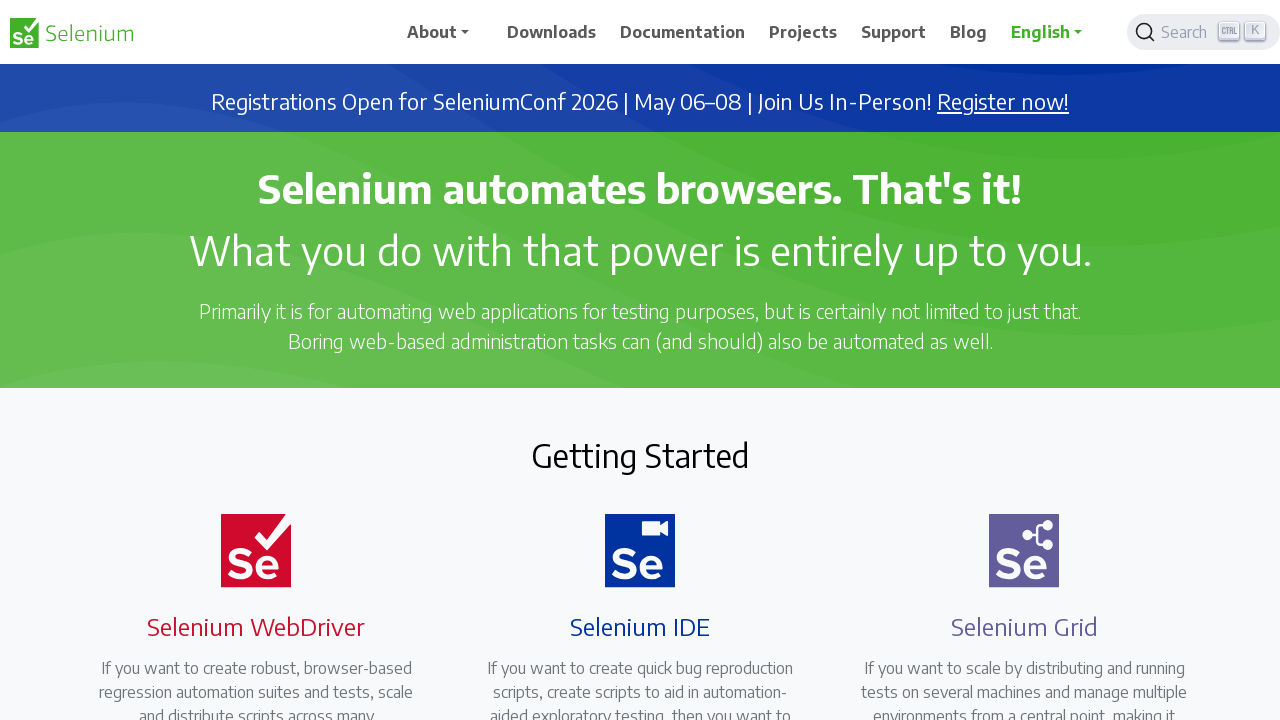

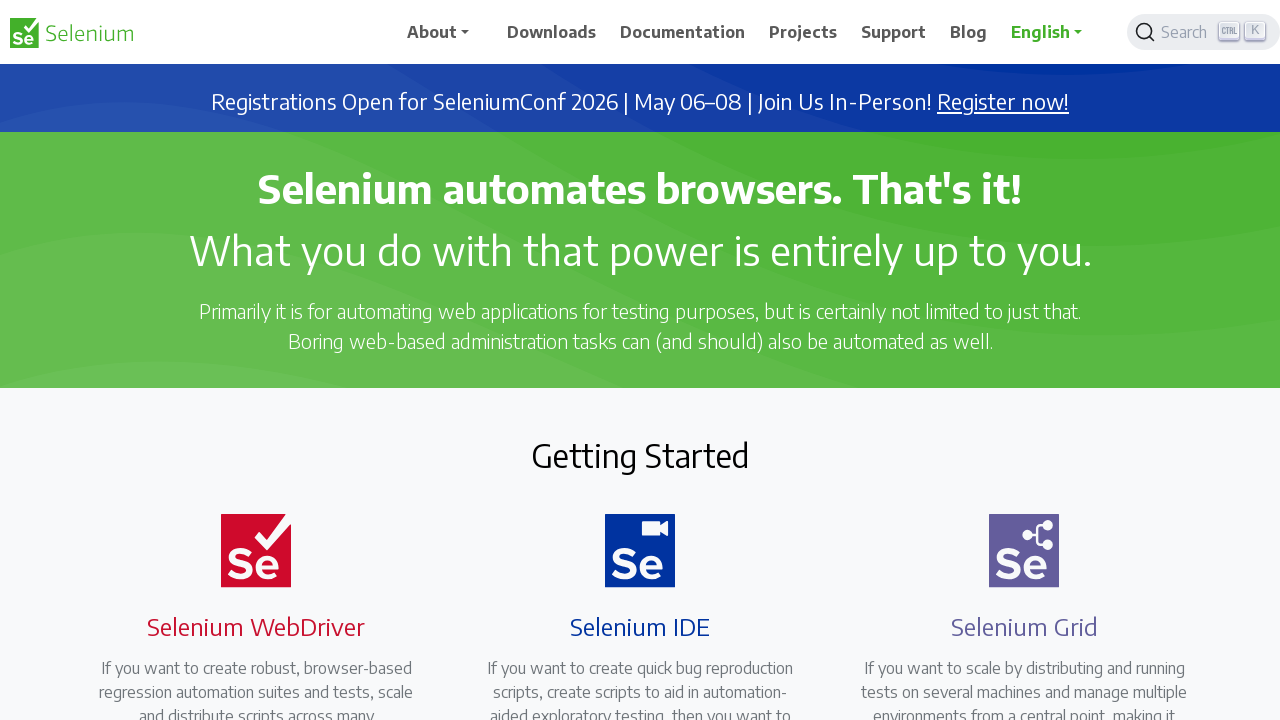